Tests double-click functionality on an element using mouse actions

Starting URL: https://liushilive.github.io/html_example/index.html

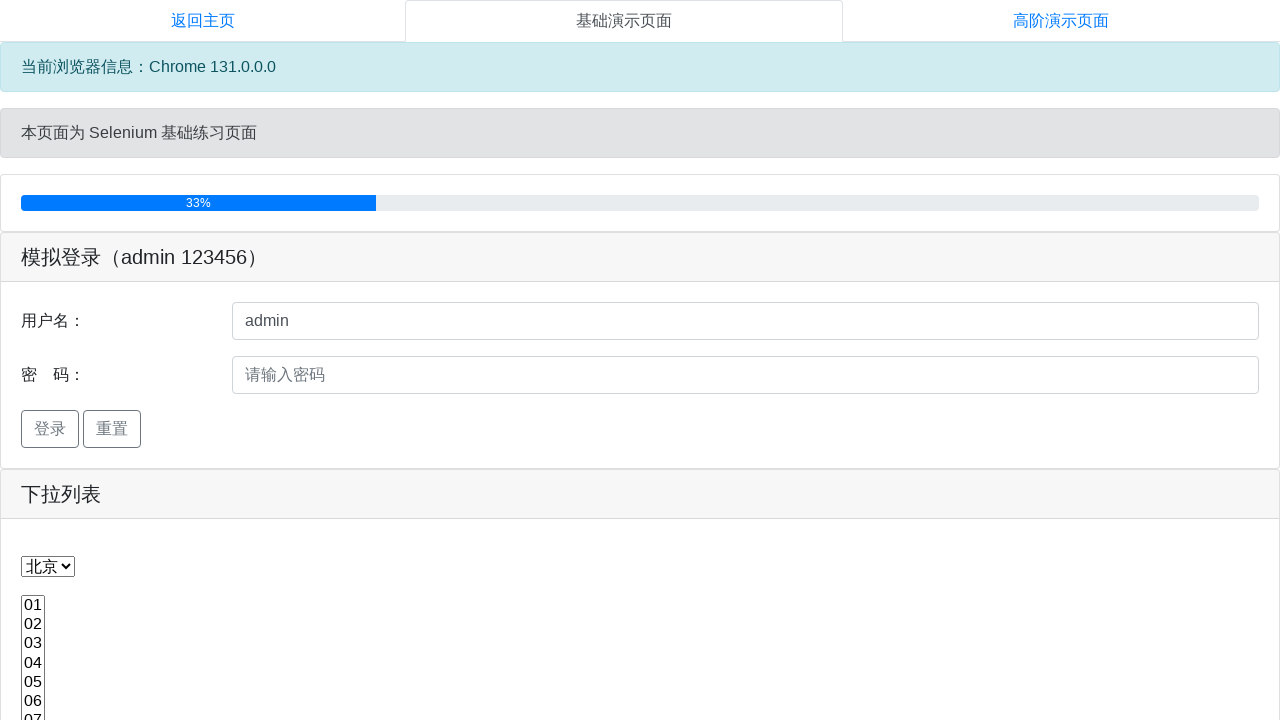

Double-clicked on the dblclick element to test double-click functionality at (640, 360) on #dblclick
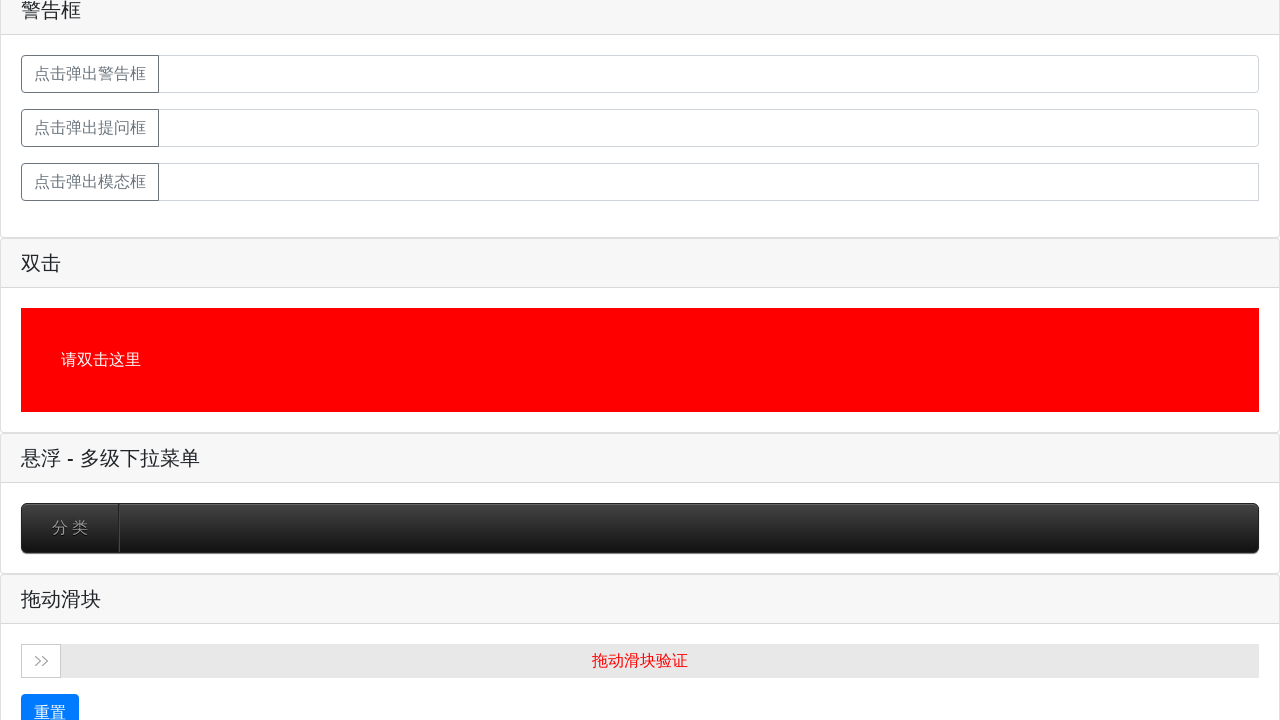

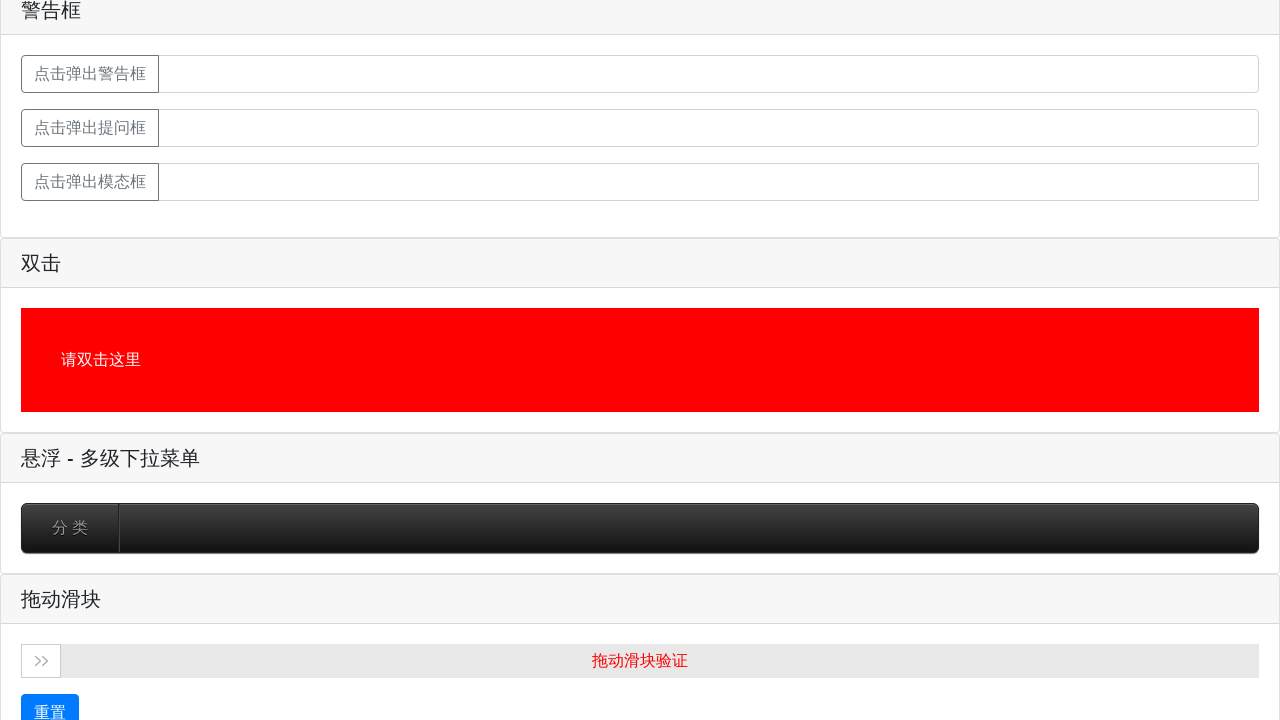